Tests JavaScript confirm dialog by clicking a button to trigger a confirm dialog and dismissing it

Starting URL: https://the-internet.herokuapp.com/javascript_alerts

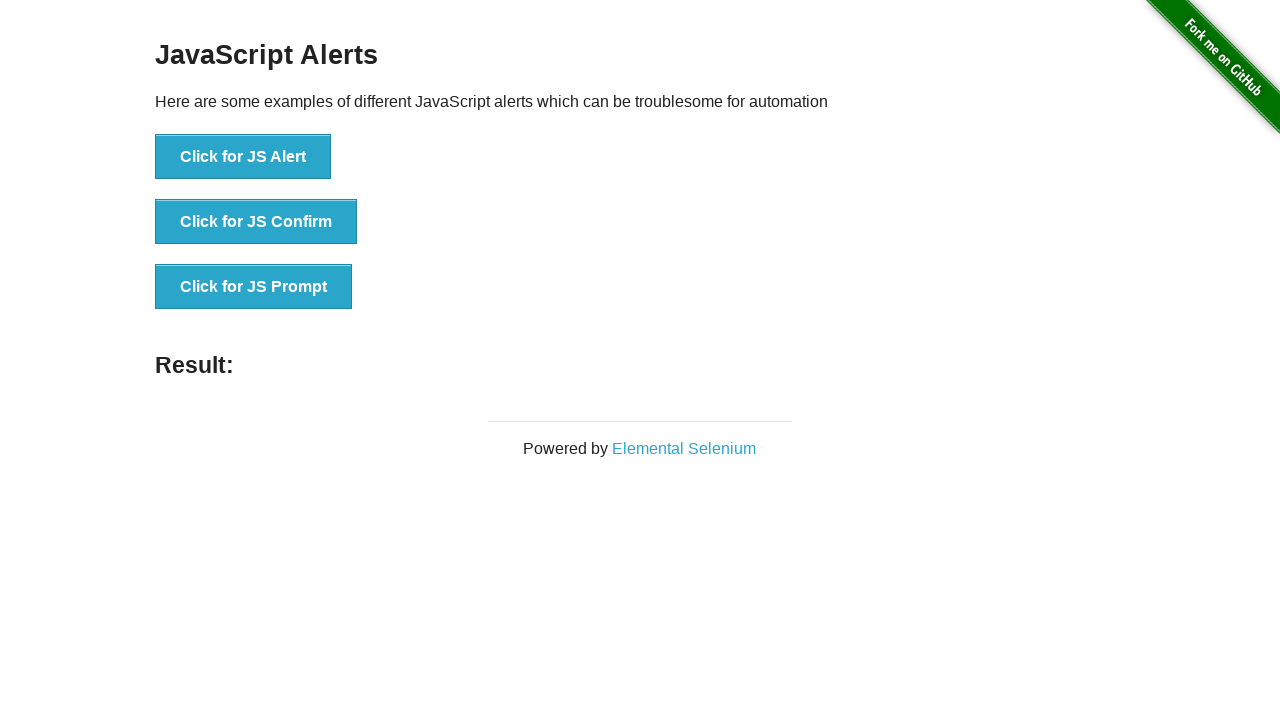

Clicked button to trigger JavaScript confirm dialog at (256, 222) on text='Click for JS Confirm'
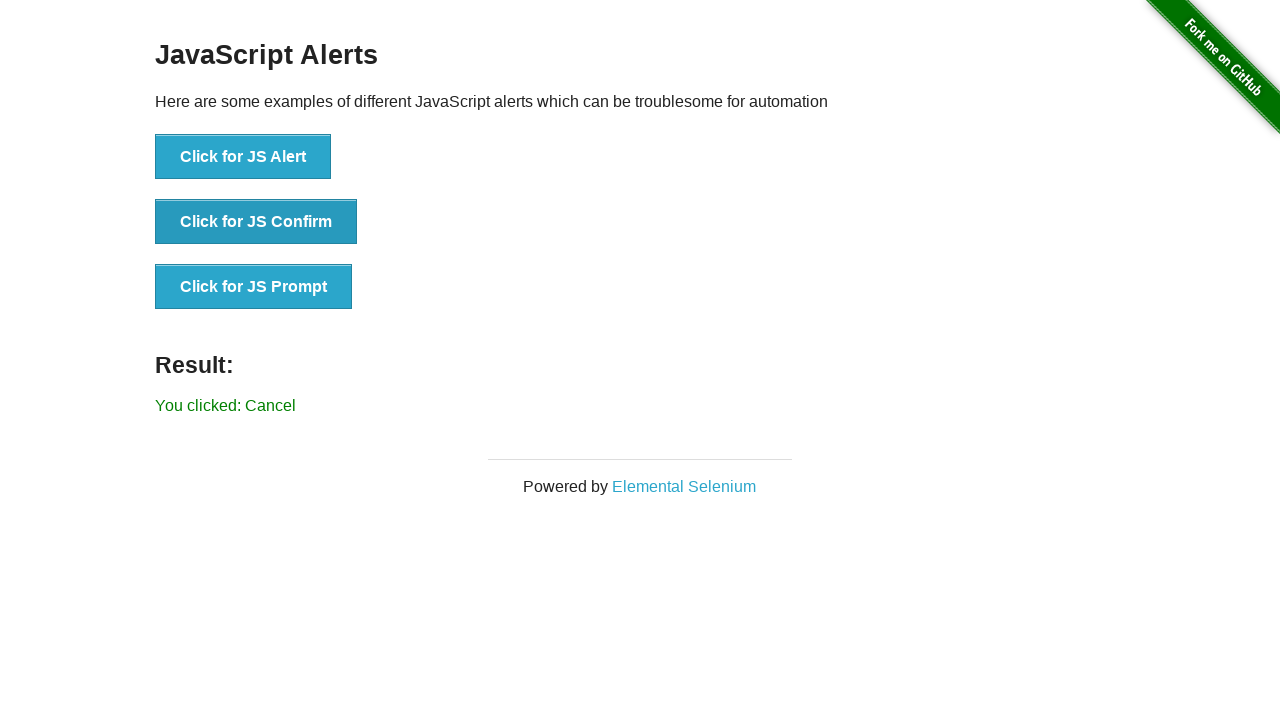

Set up dialog handler to dismiss the confirm dialog
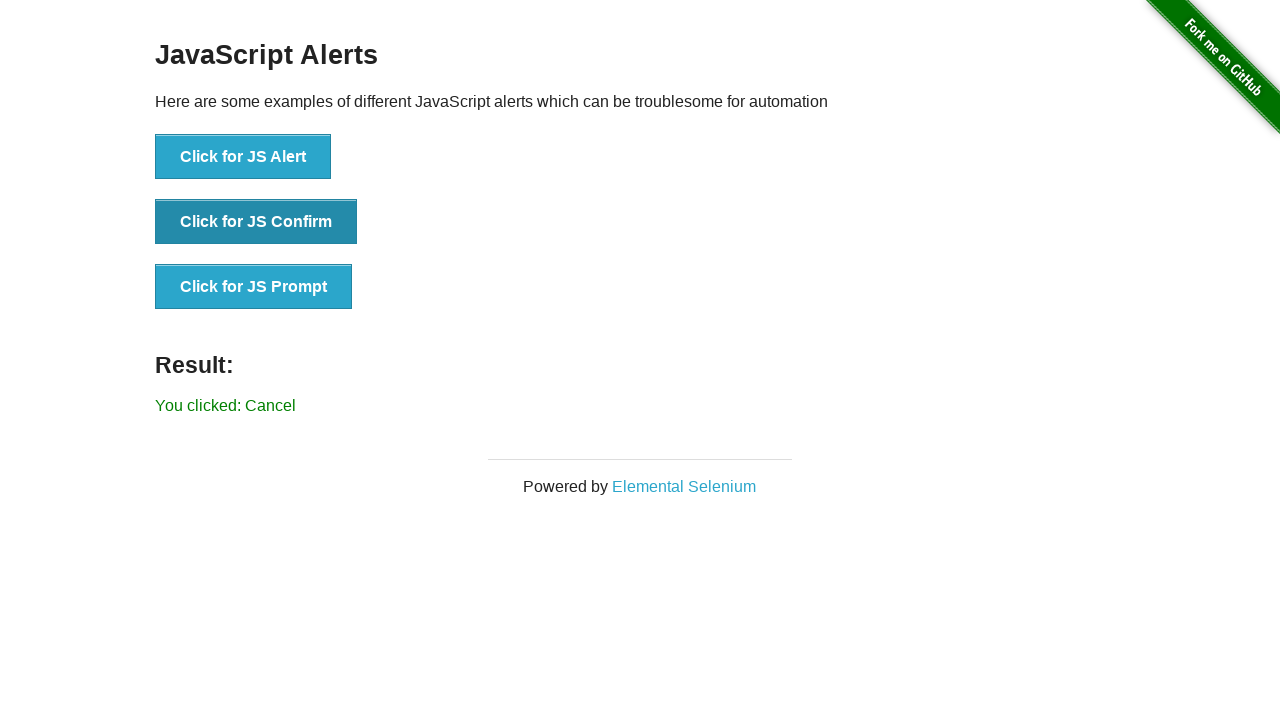

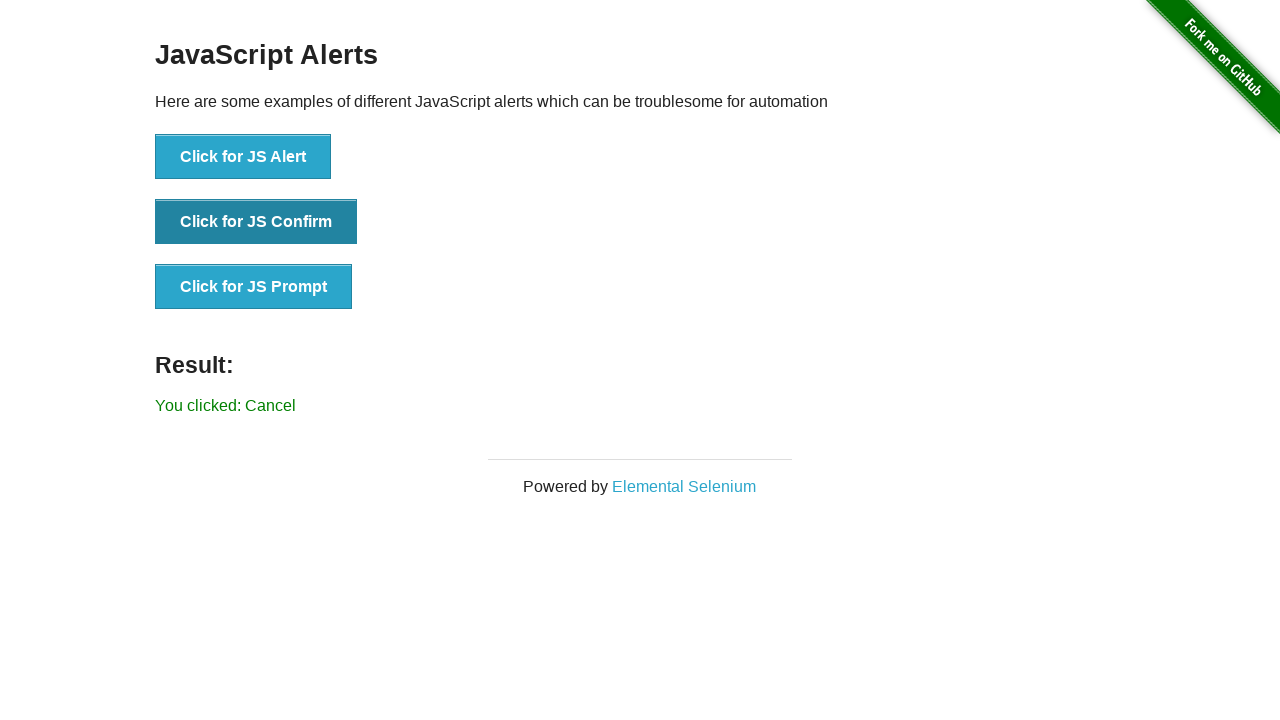